Tests window handling by navigating to Google signup page, clicking the Help link which opens a new window, switching to the child window, verifying its title, and closing it.

Starting URL: https://accounts.google.com/signup

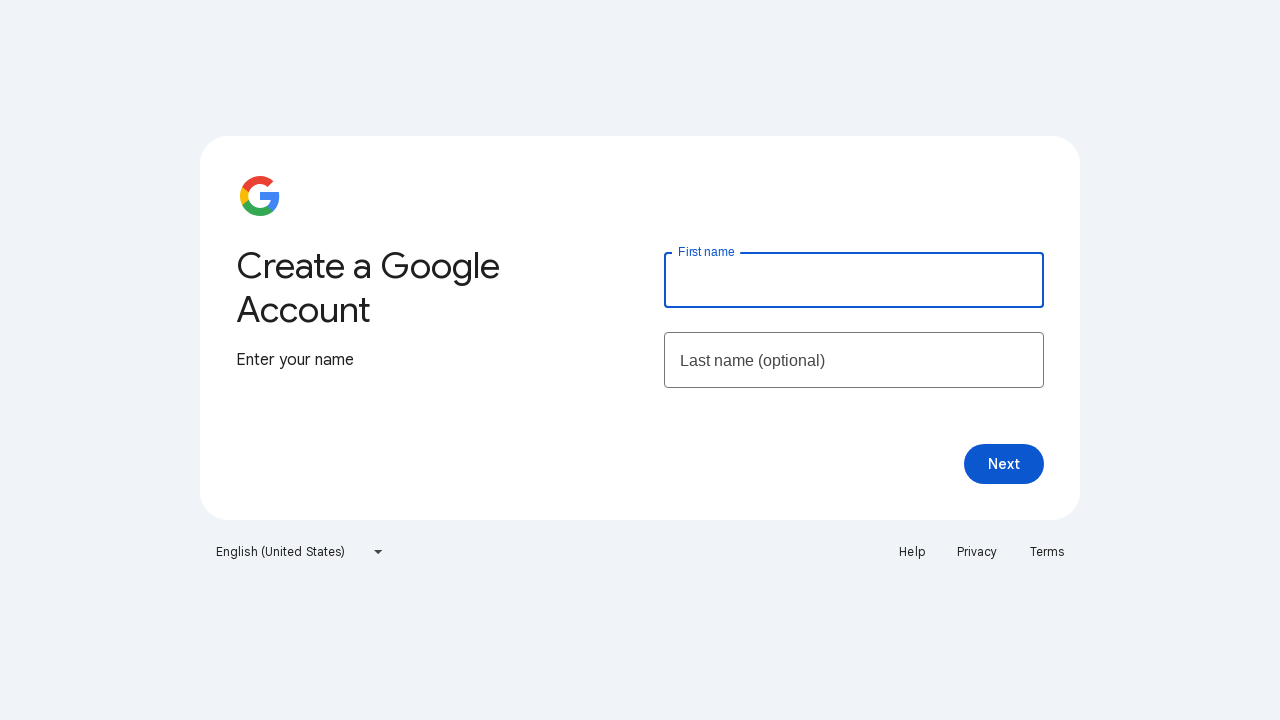

Retrieved main page title from Google signup page
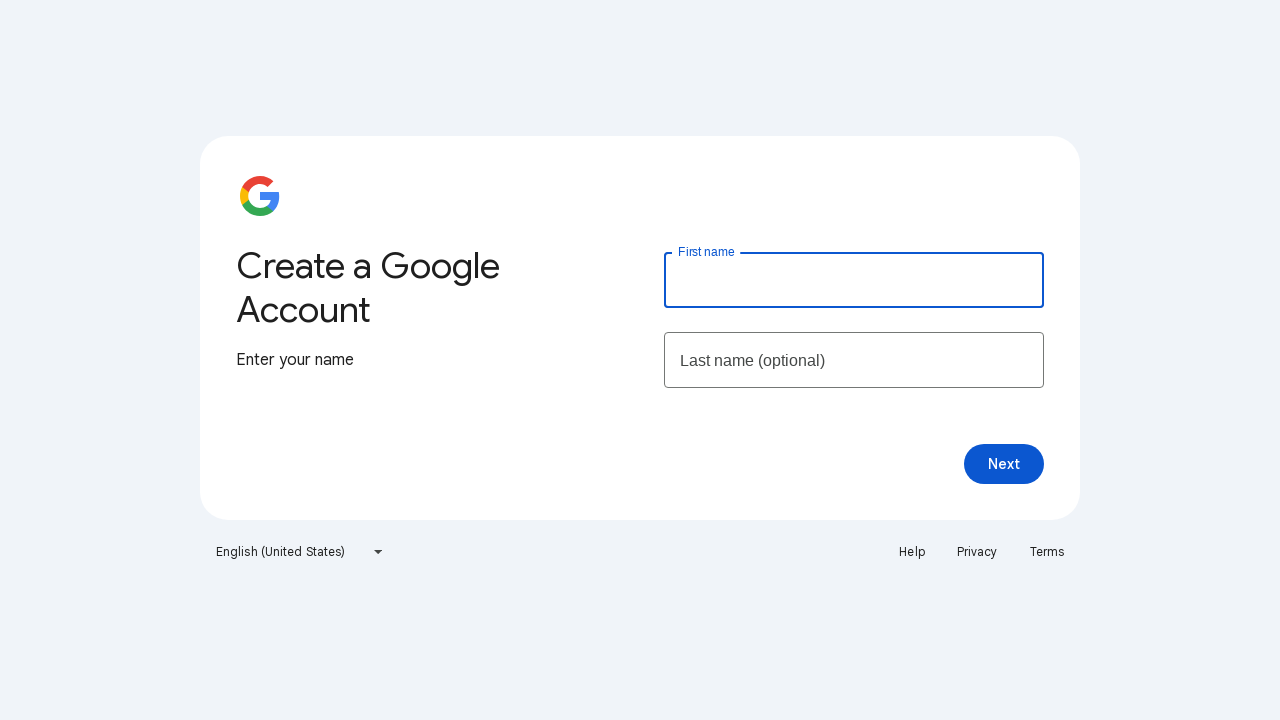

Clicked Help link which opened a new window at (912, 552) on text=Help
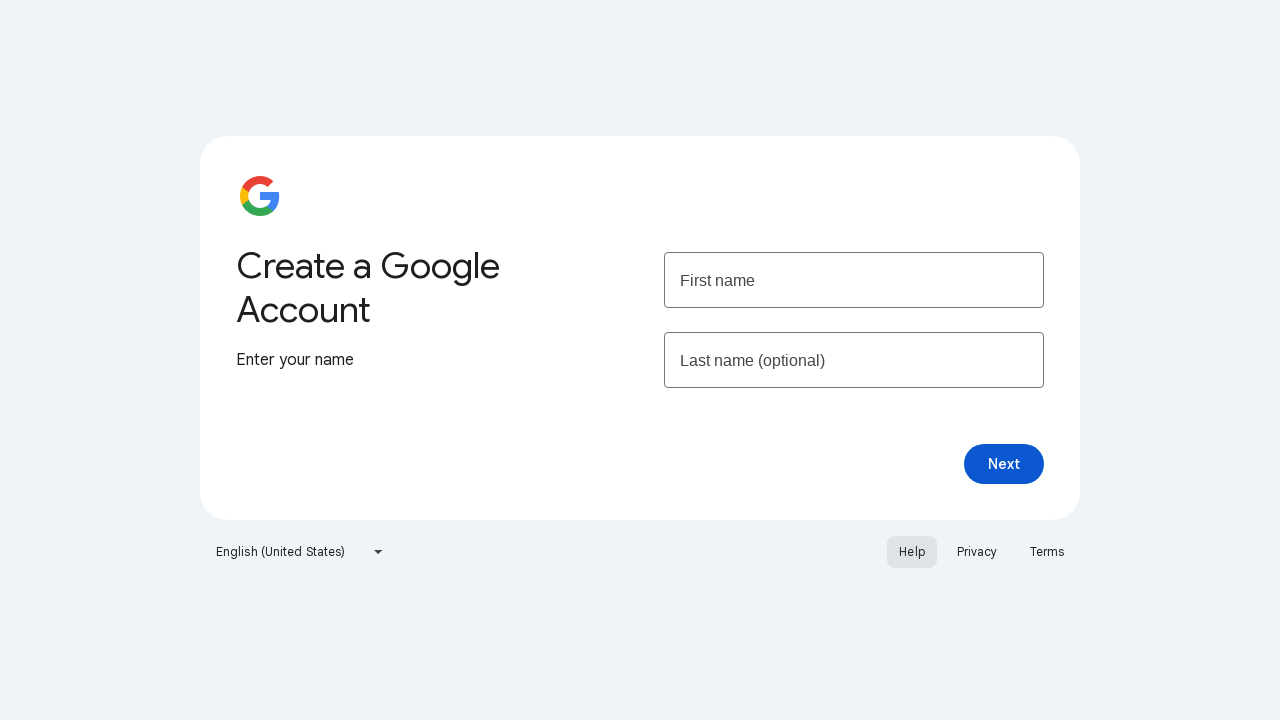

Obtained reference to child window
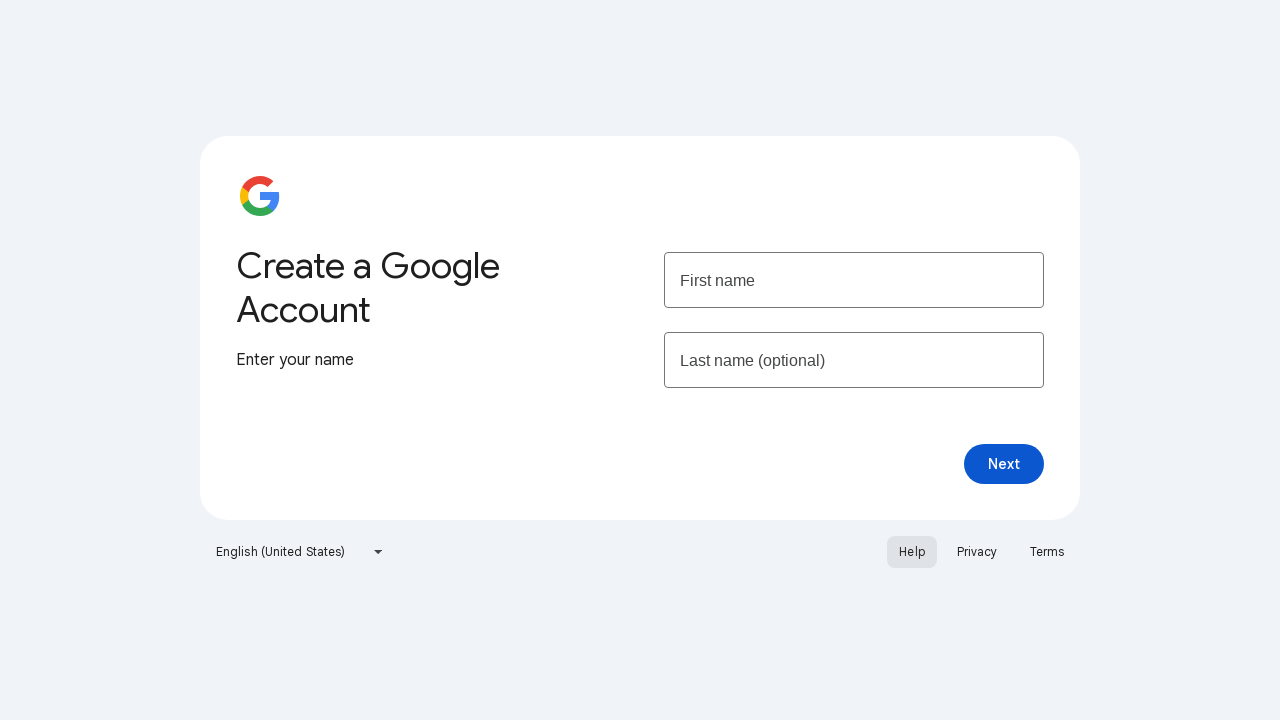

Child window finished loading
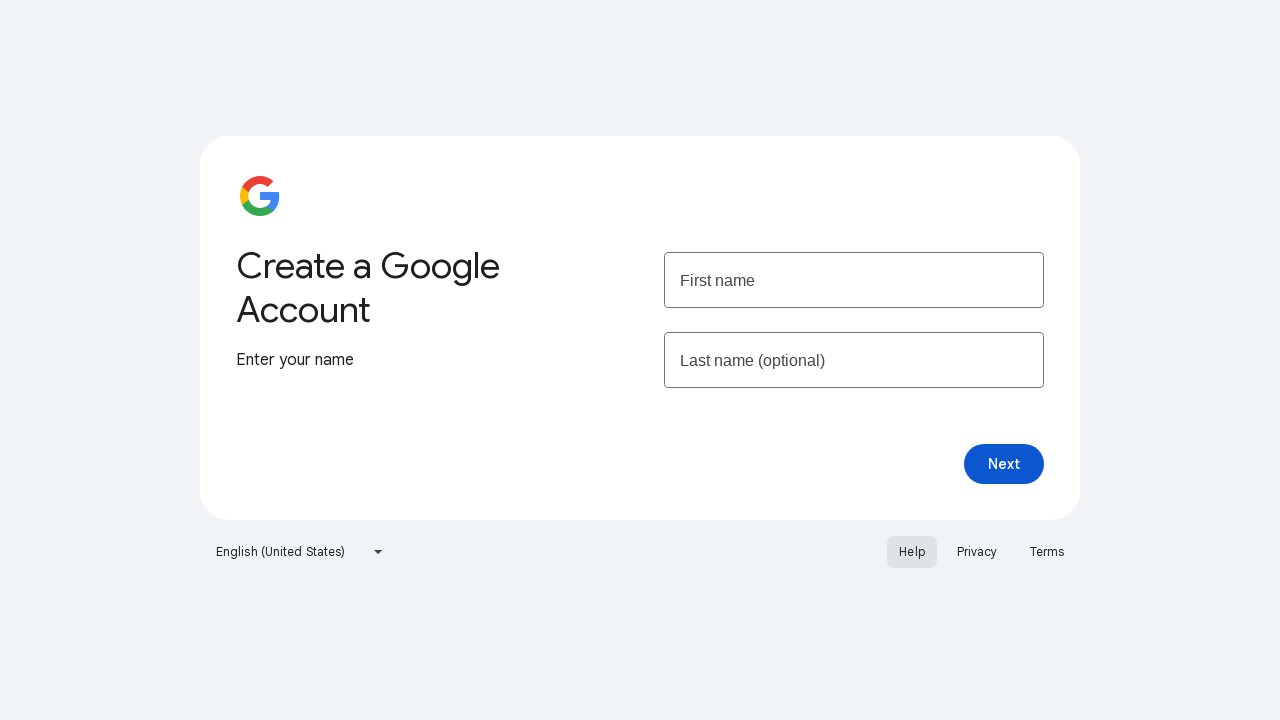

Retrieved count of open windows: 2 total windows
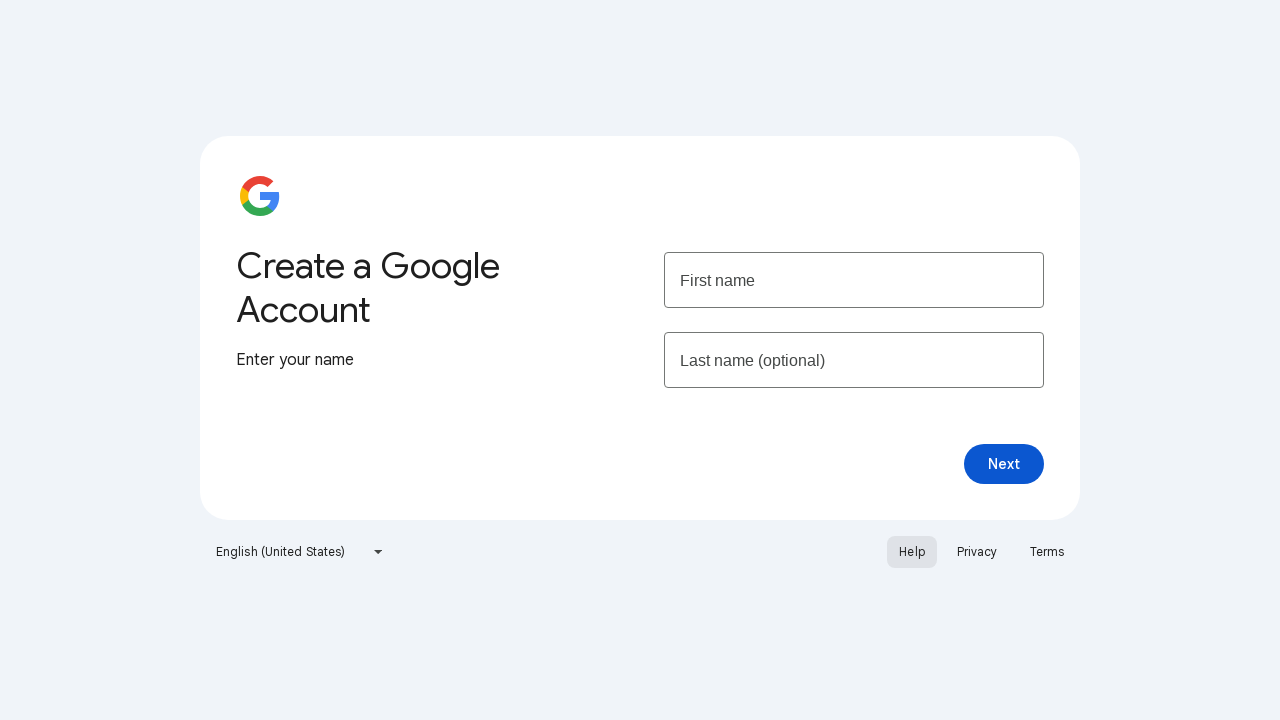

Retrieved child window title: Google Account Help
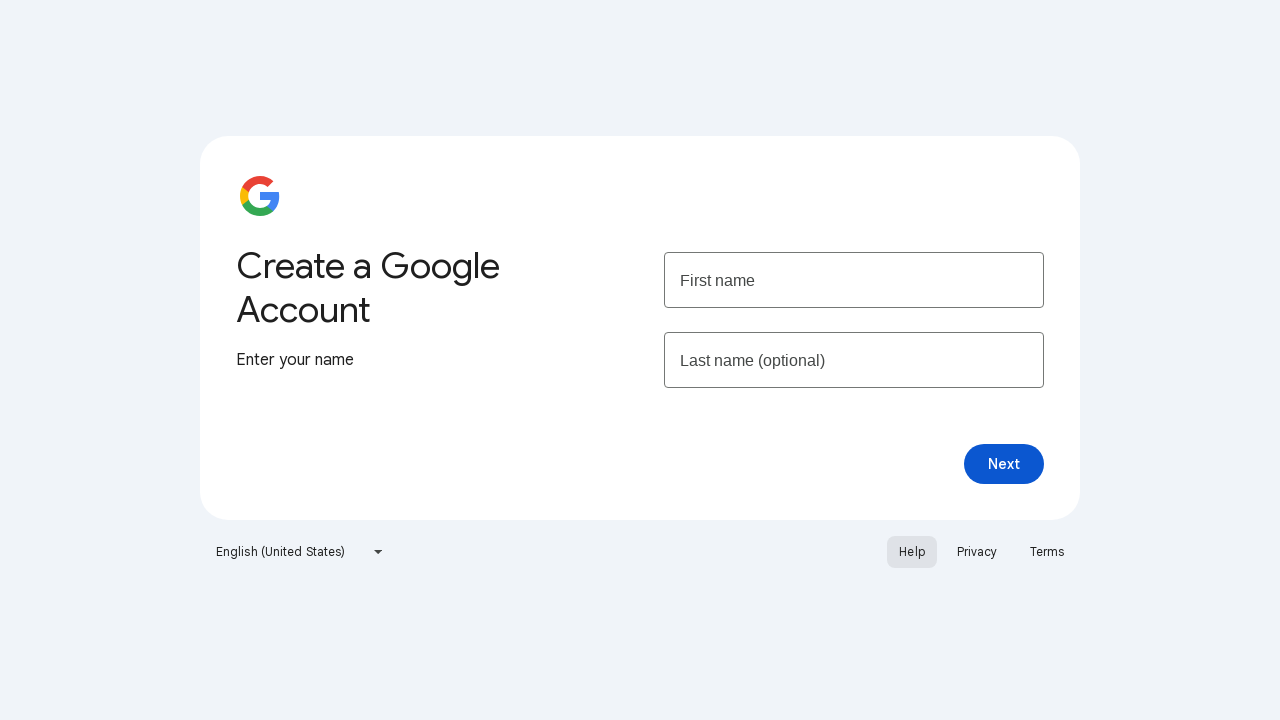

Closed the child window
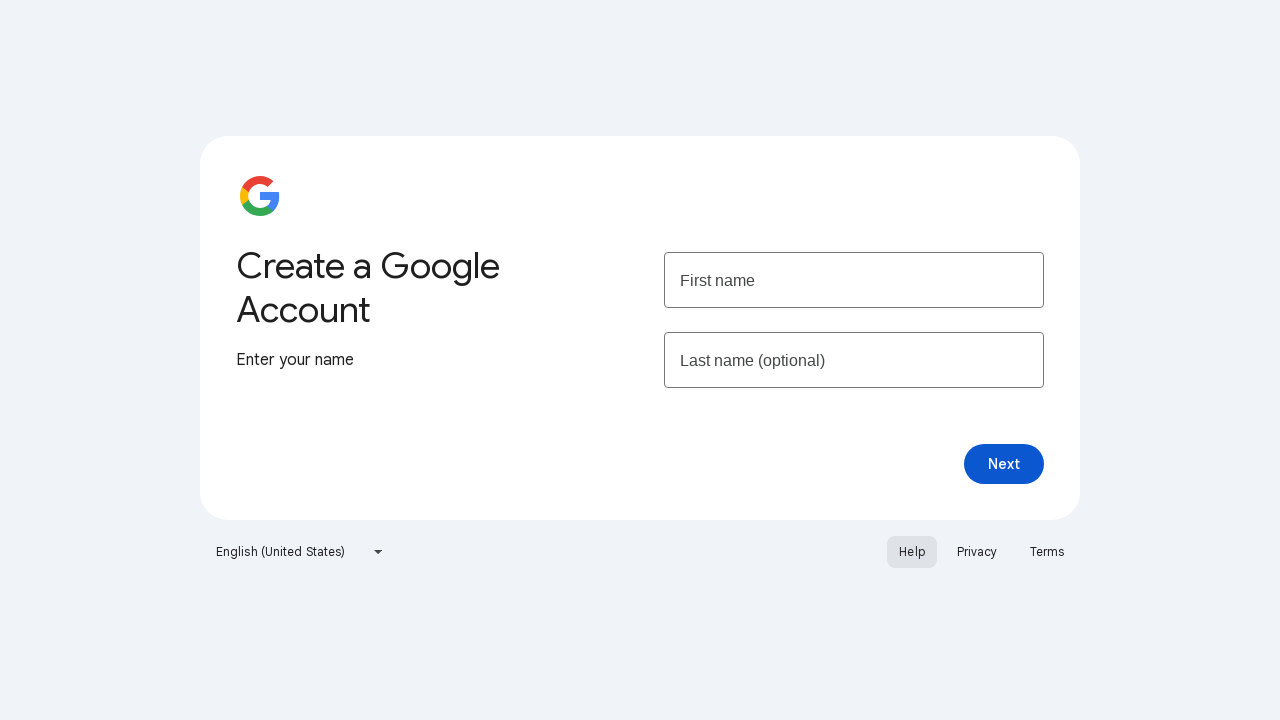

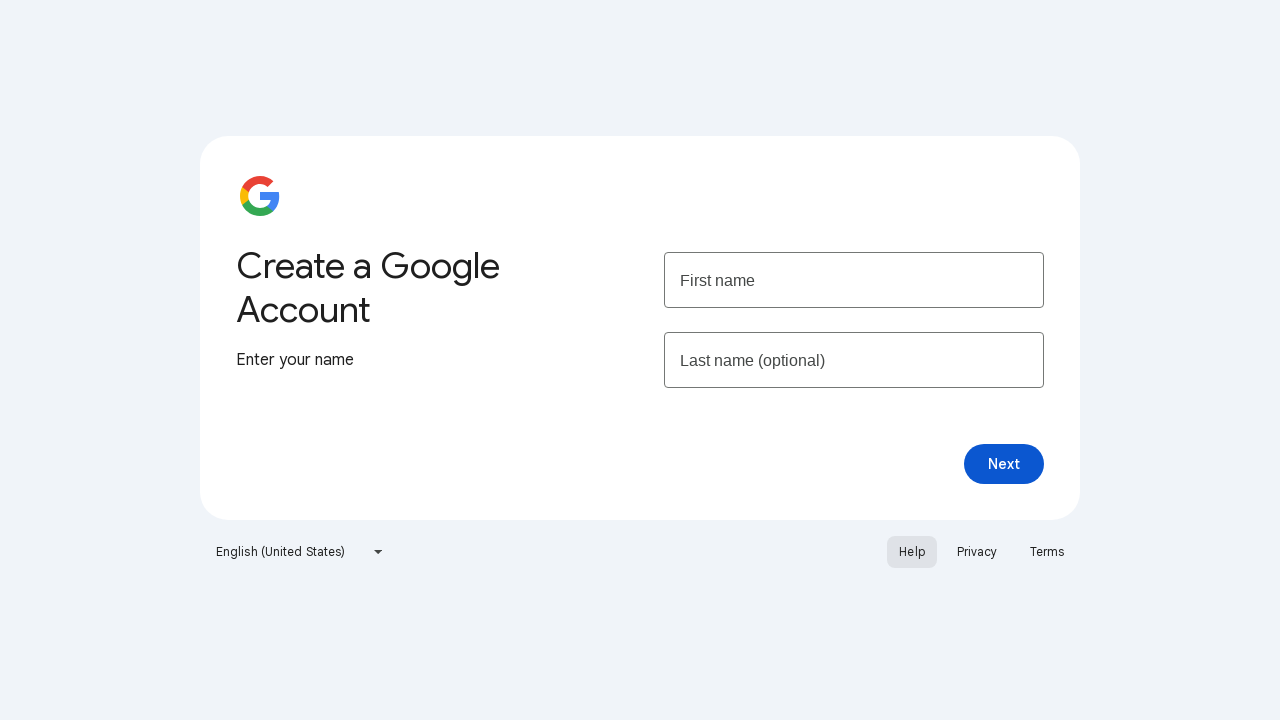